Tests radio button functionality by clicking the "Yes" radio button and verifying it is selected

Starting URL: https://demoqa.com/radio-button

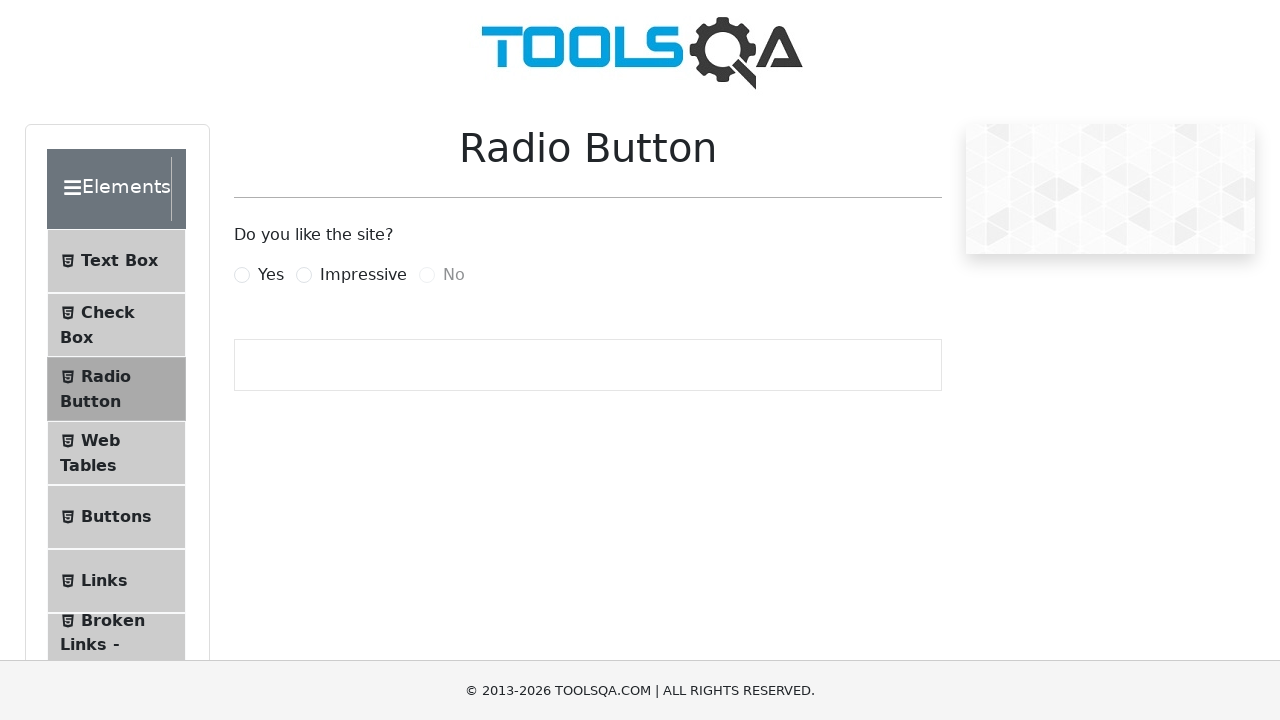

Clicked the 'Yes' radio button at (271, 275) on label[for='yesRadio']
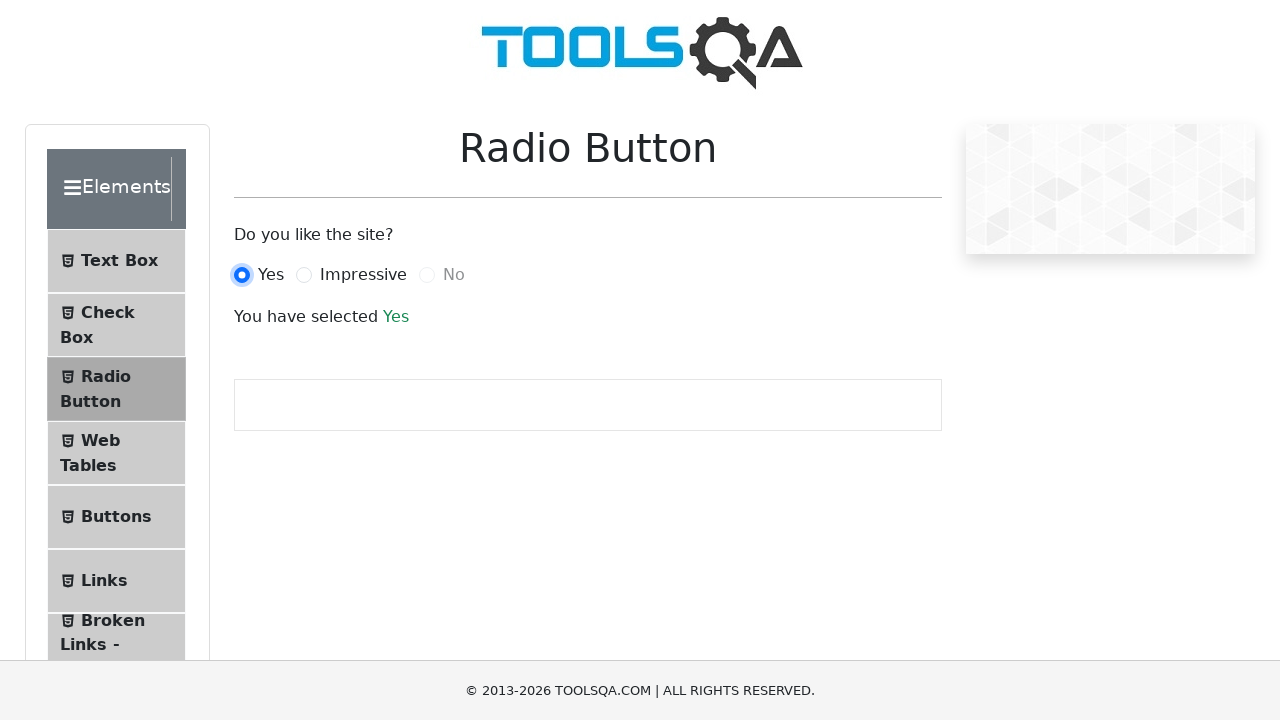

Verified the 'Yes' radio button is selected
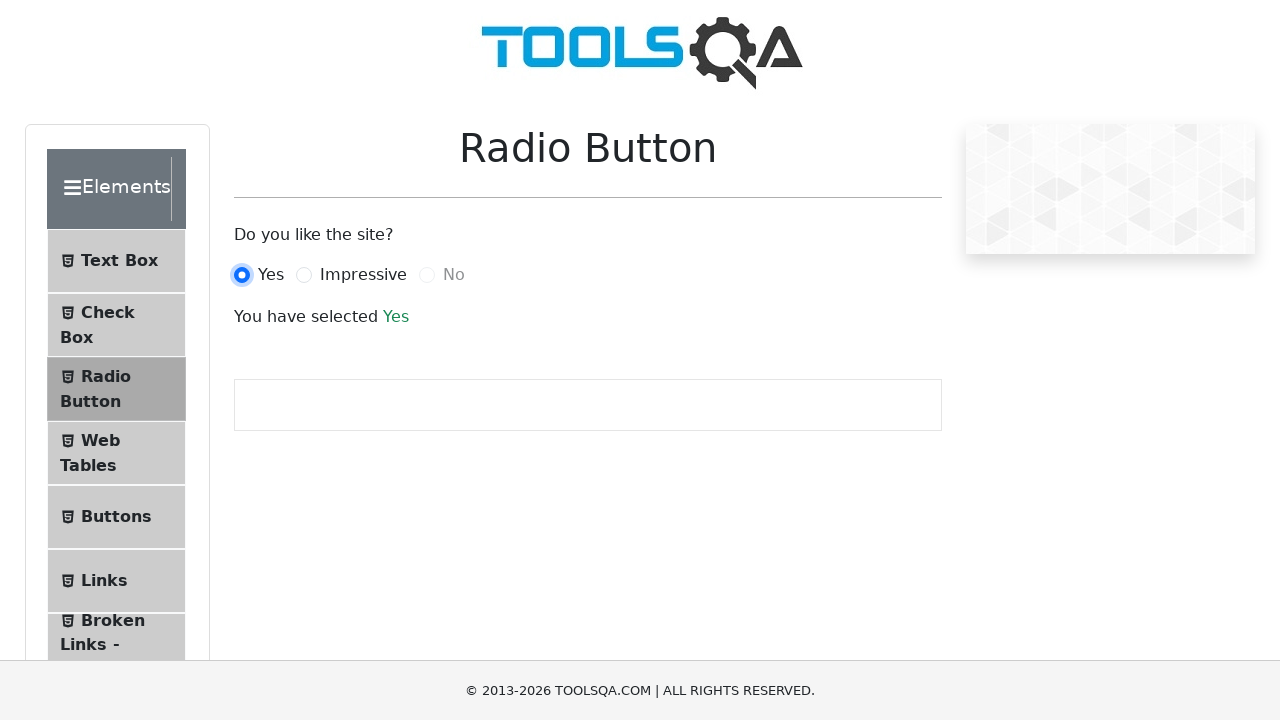

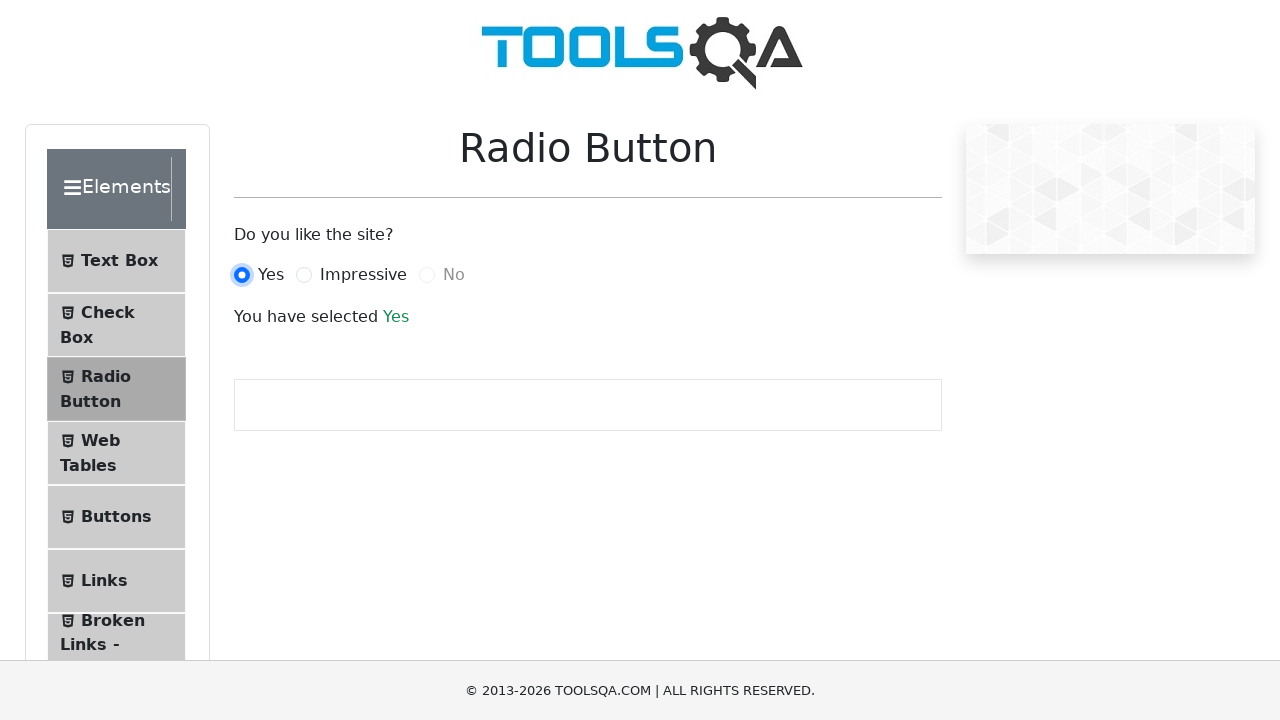